Navigates to a train time table page on RailYatri and verifies that the train name heading element is displayed on the page.

Starting URL: https://www.railyatri.in/time-table/12301

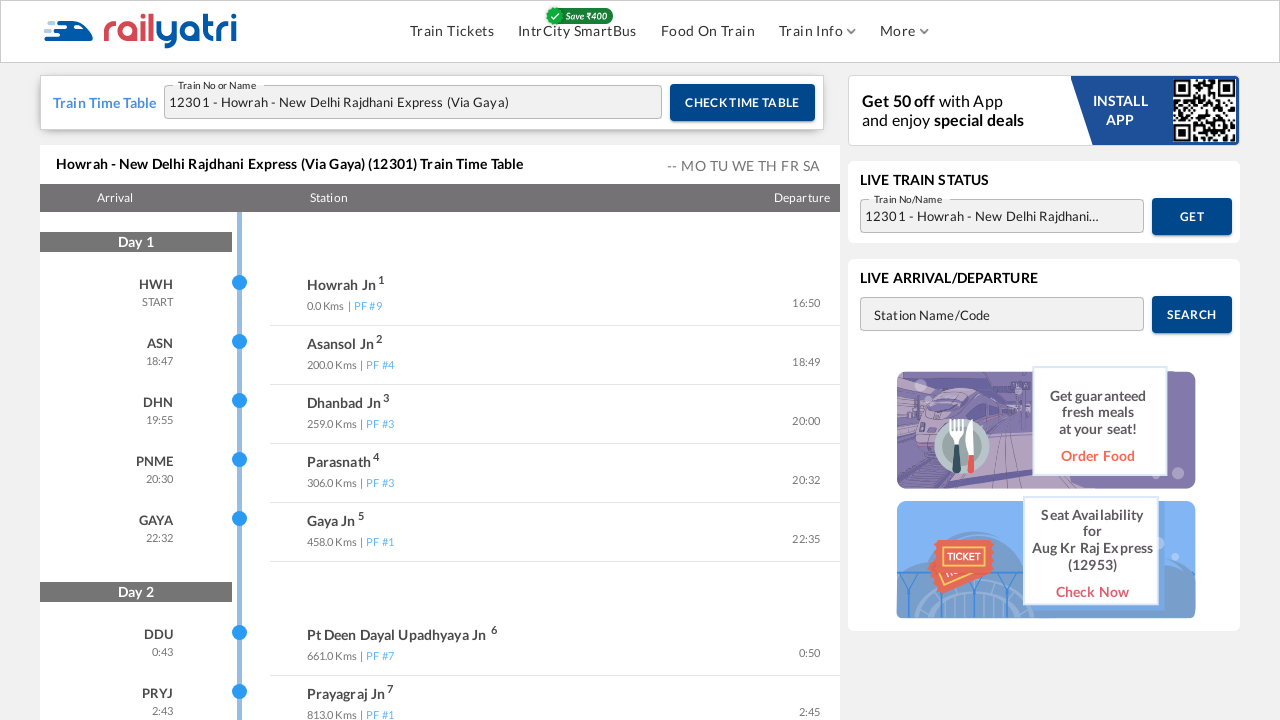

Navigated to RailYatri train timetable page for train 12301
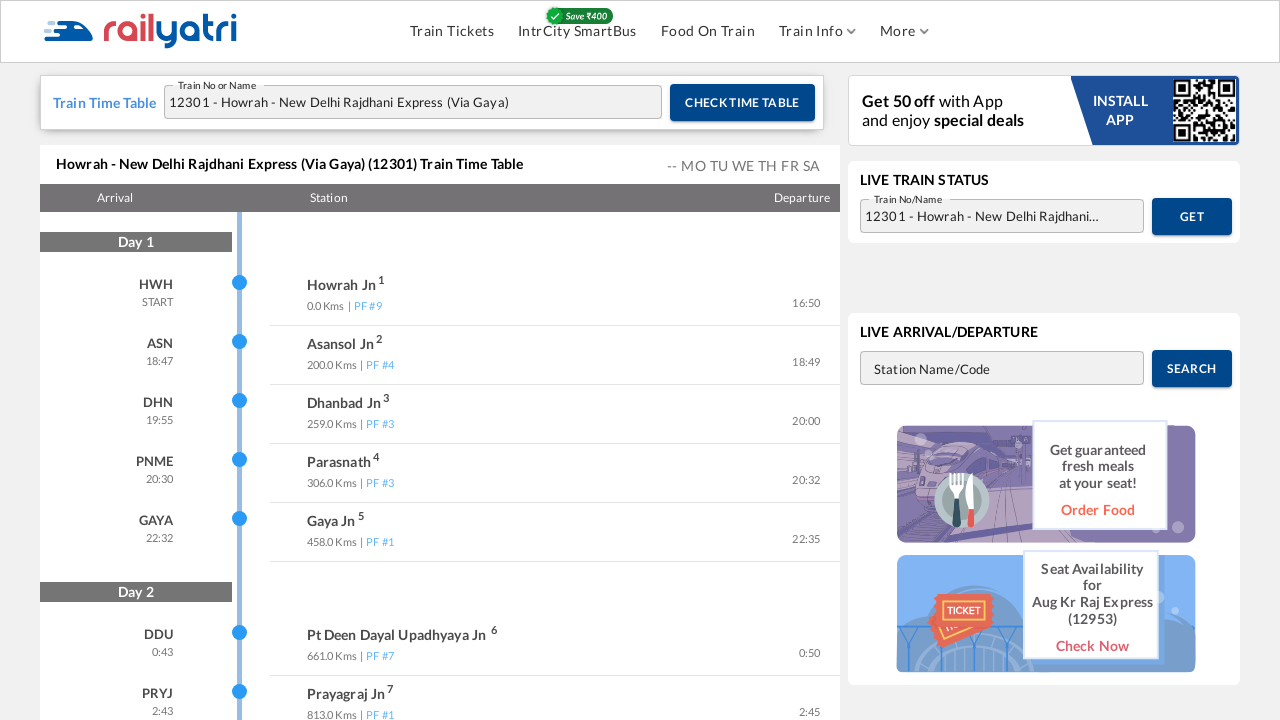

Train name heading element loaded and is visible
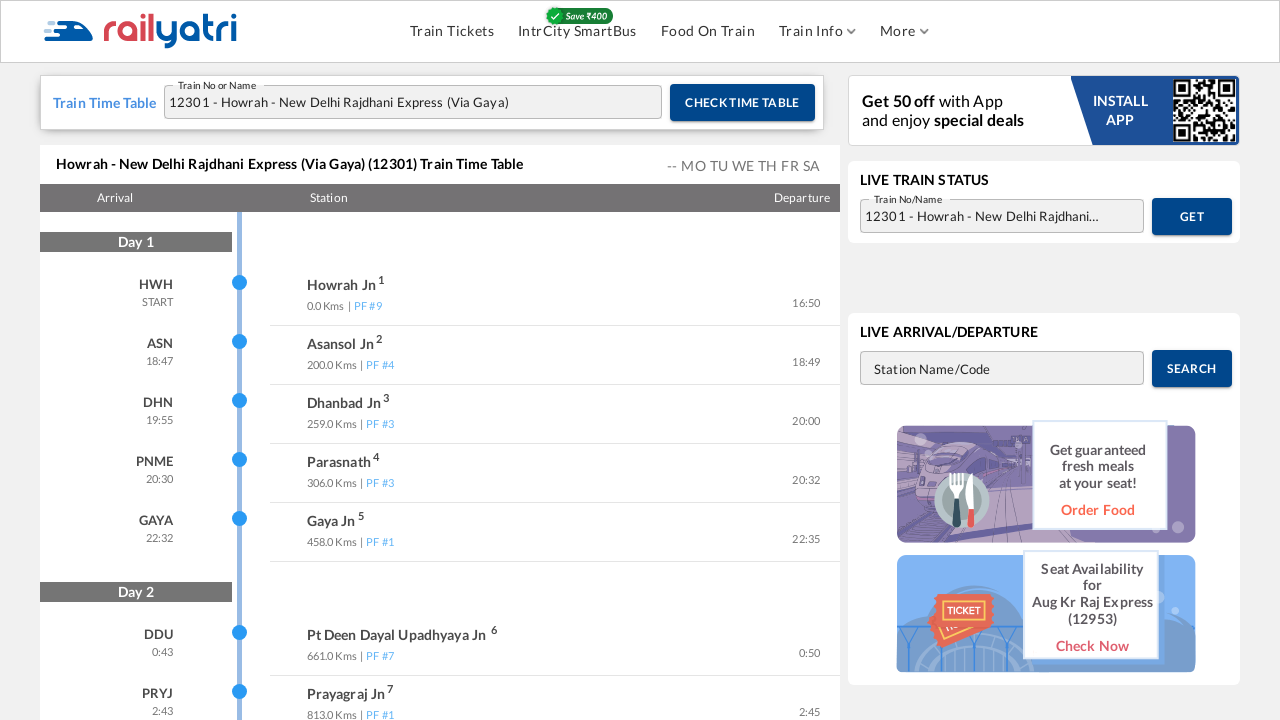

Verified that train name heading element is displayed on the page
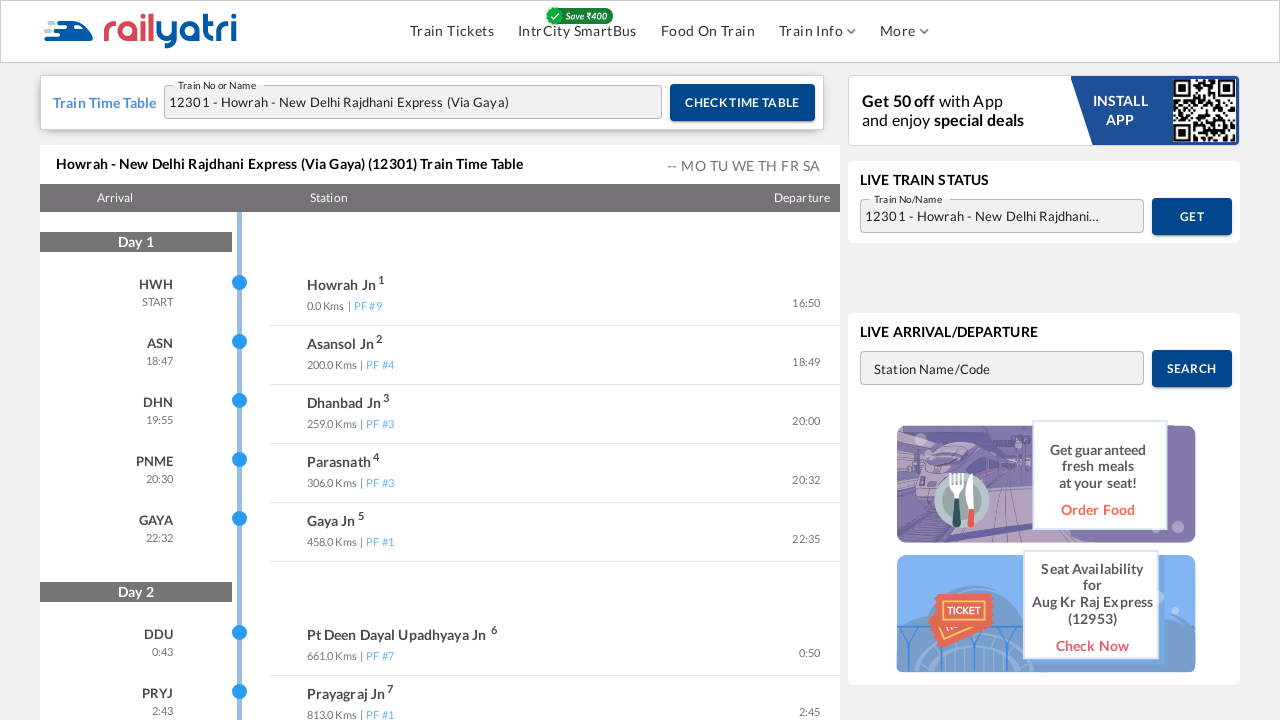

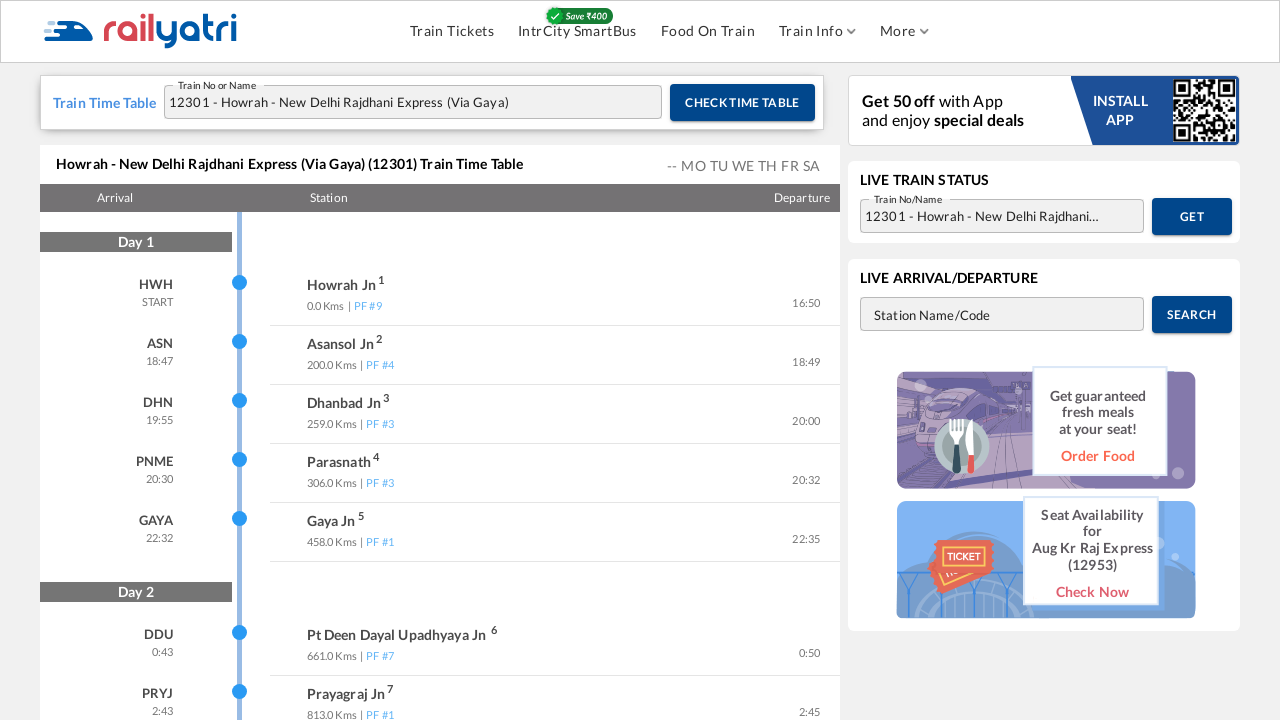